Tests jQuery UI custom dropdown by selecting option 19 from the number dropdown

Starting URL: http://jqueryui.com/resources/demos/selectmenu/default.html

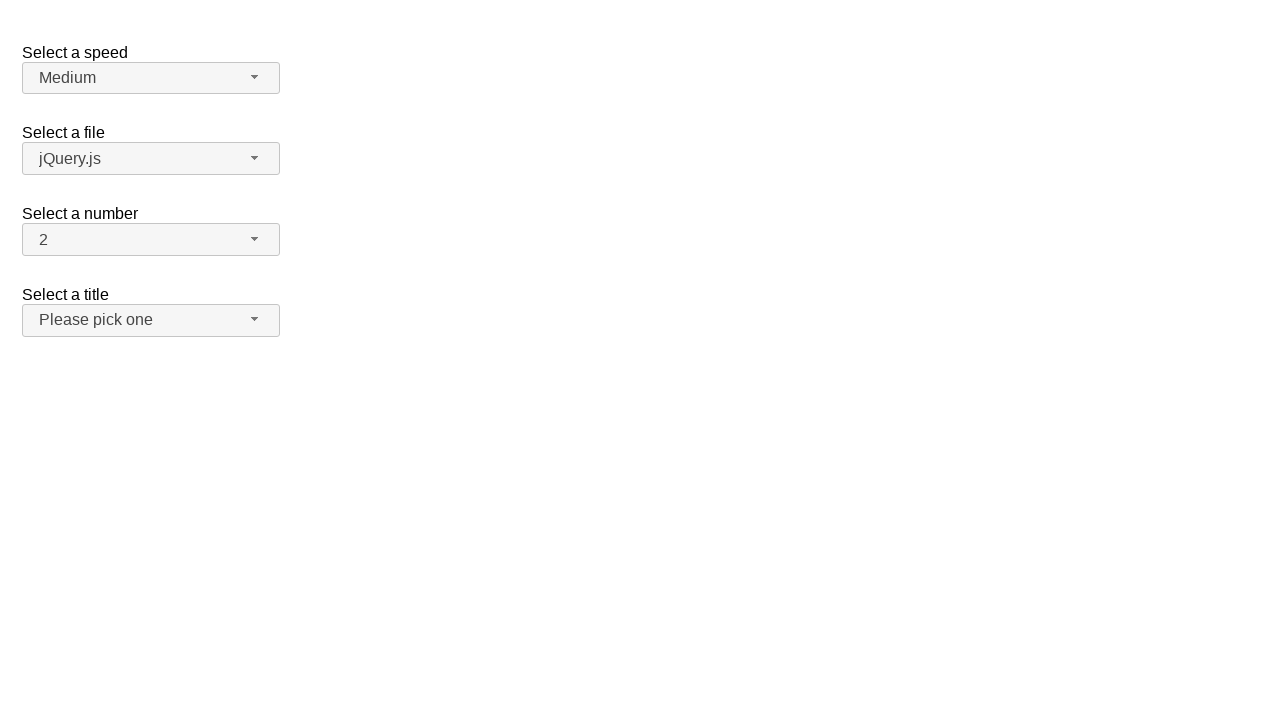

Clicked on the number dropdown button at (151, 240) on span#number-button
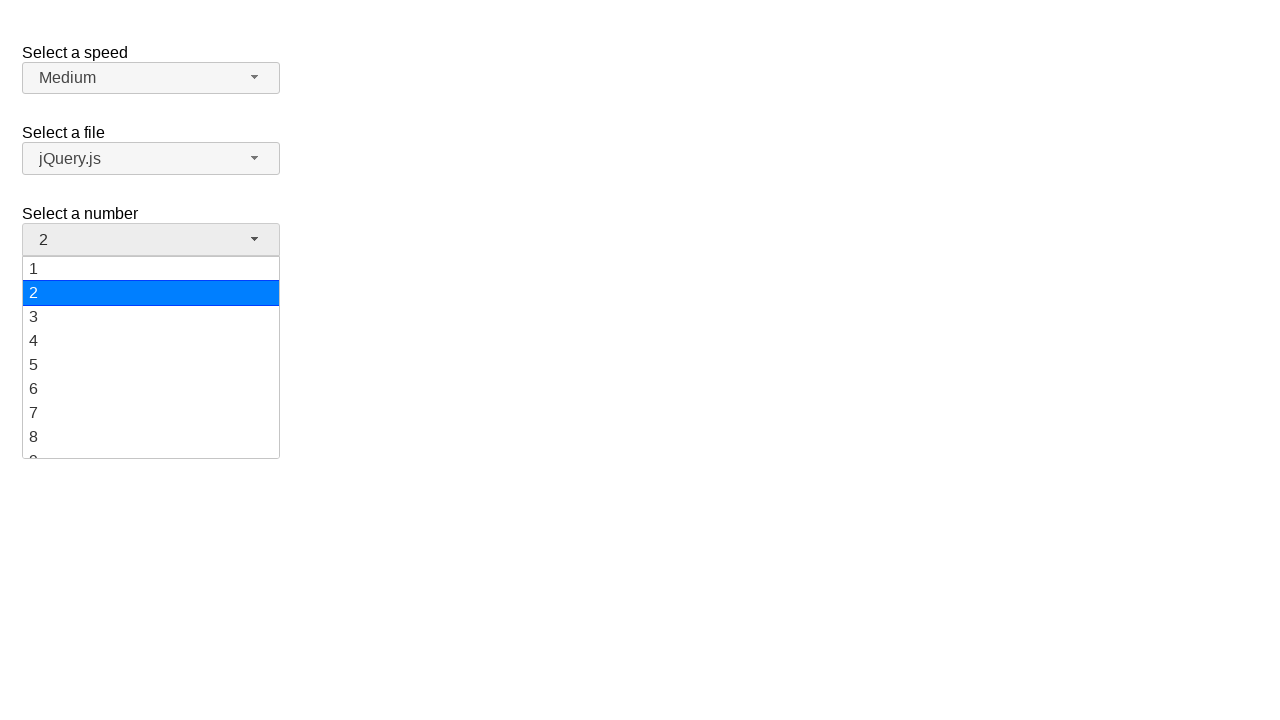

Number dropdown menu appeared with menu items visible
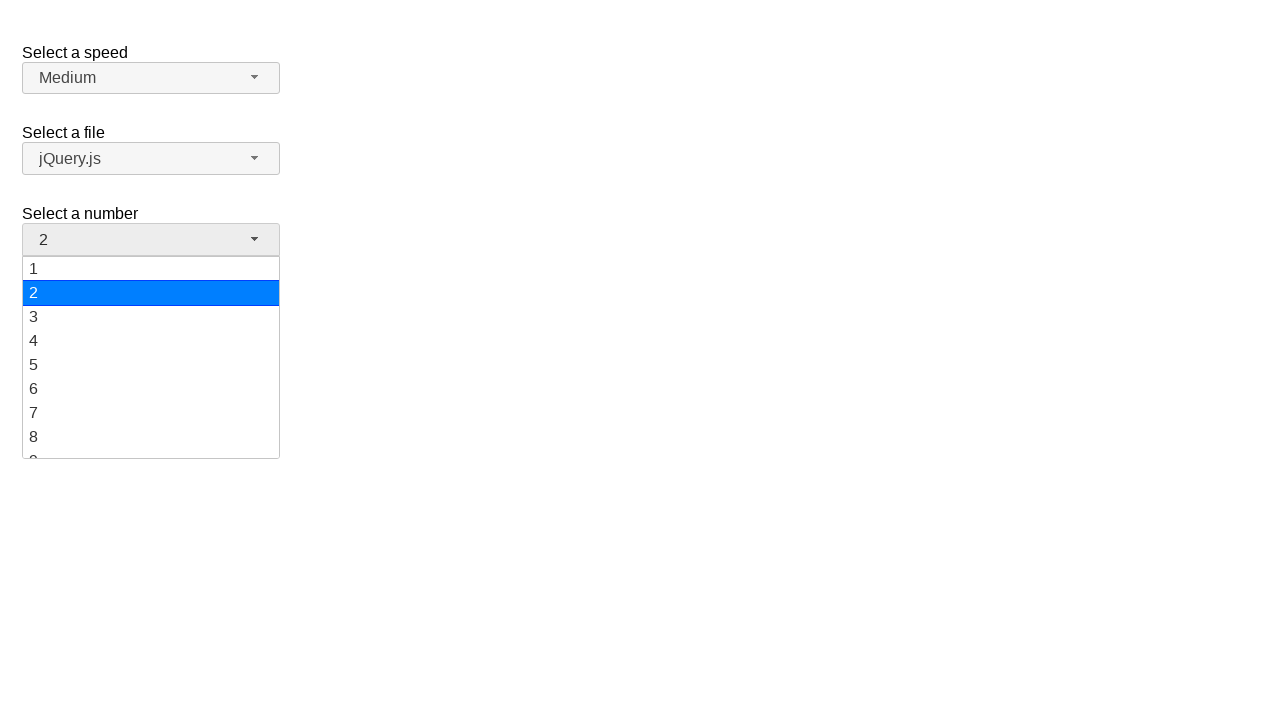

Selected option 19 from the number dropdown menu at (151, 445) on xpath=//ul[@id='number-menu']//li[@class='ui-menu-item']/div[text()='19']
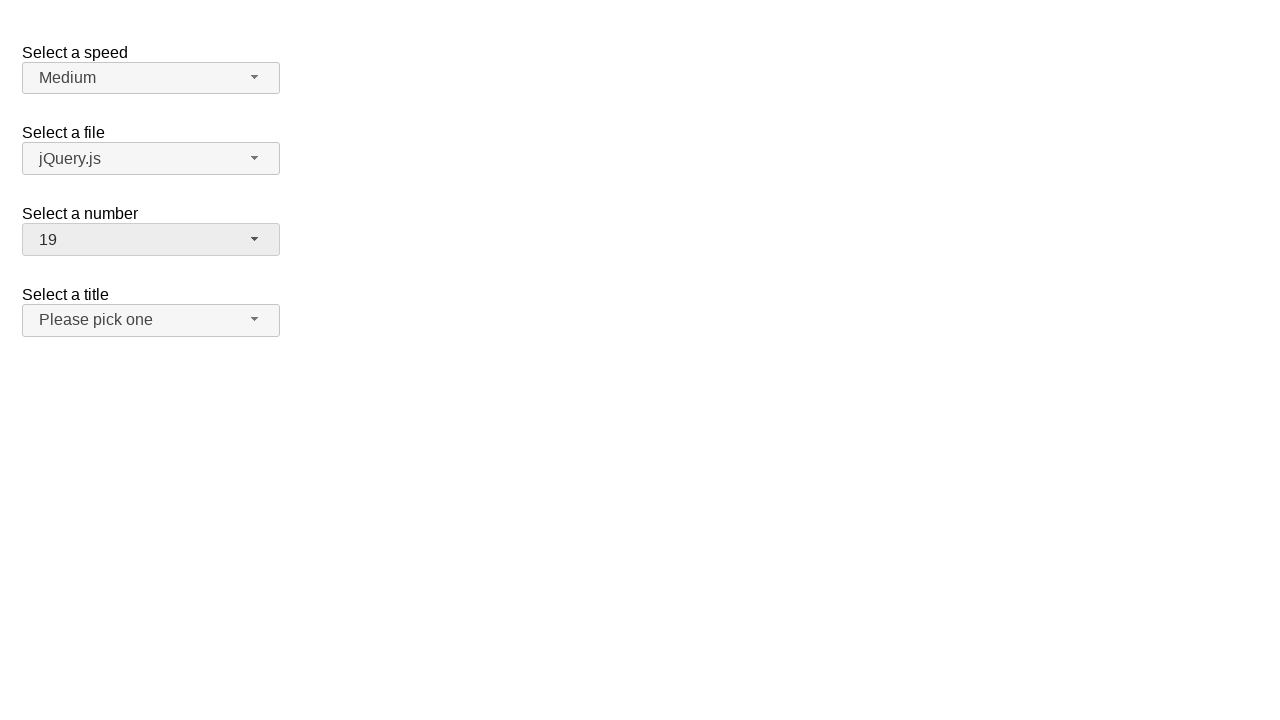

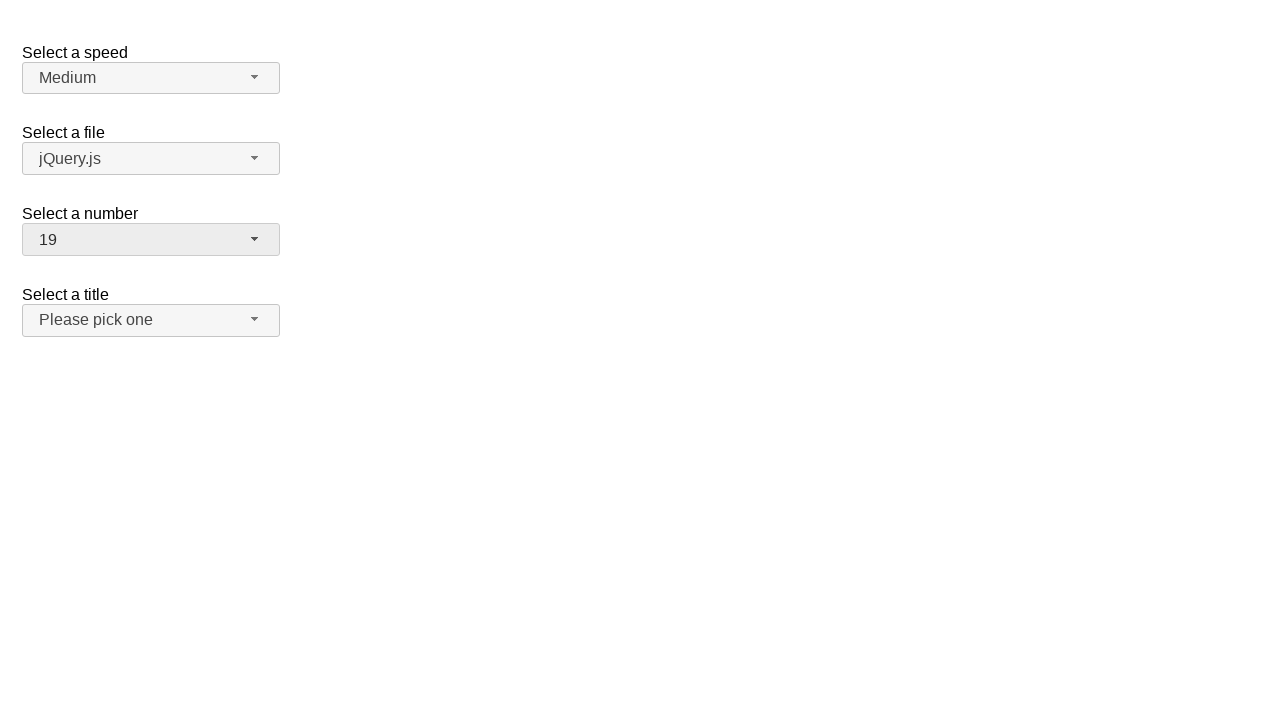